Tests contact form submission on Instituto Joga Junto website by filling out name, email, subject, and message fields, then verifying successful submission via alert

Starting URL: https://www.jogajuntoinstituto.org/

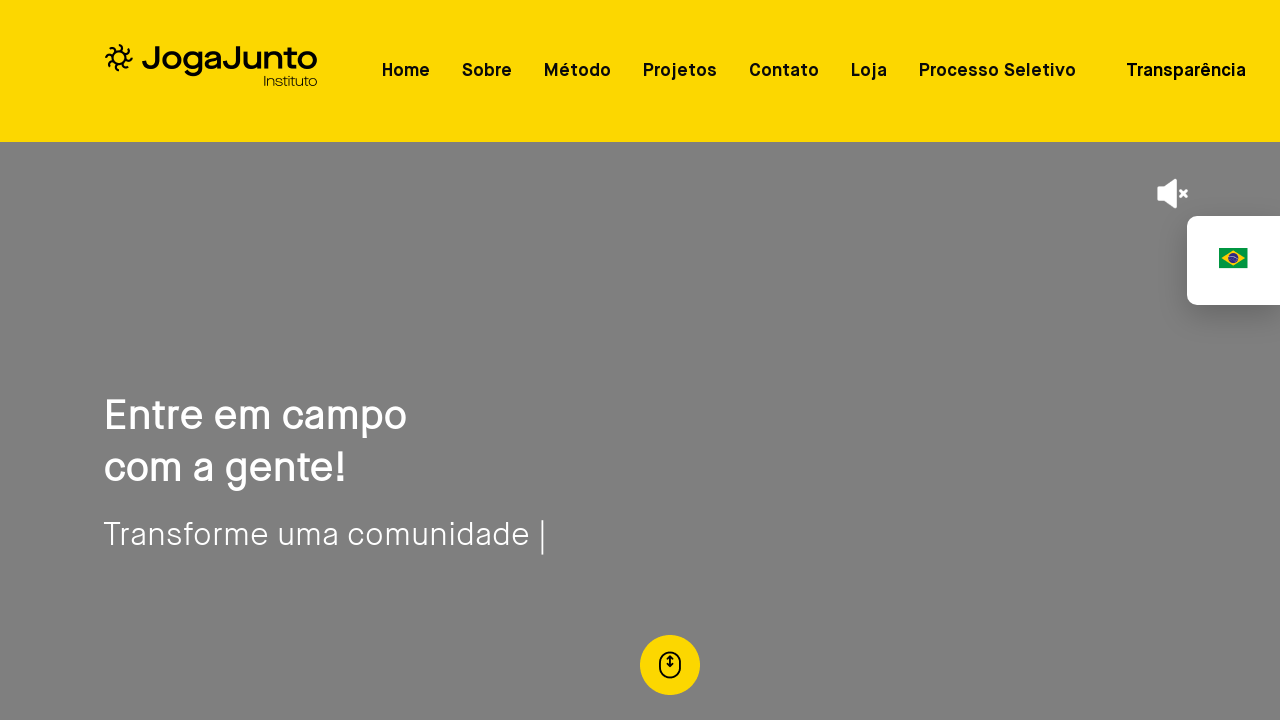

Filled name field with 'Carlos Silva' on #nome
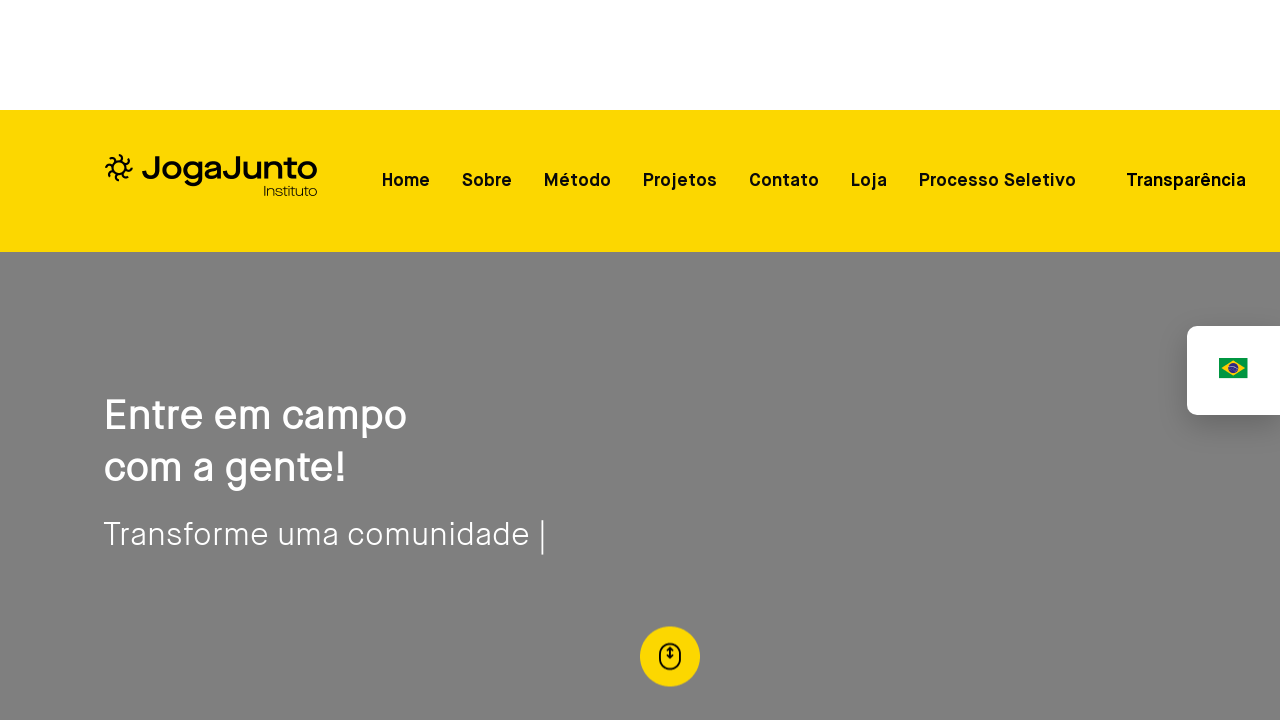

Filled email field with 'carlos.silva@example.com' on #email
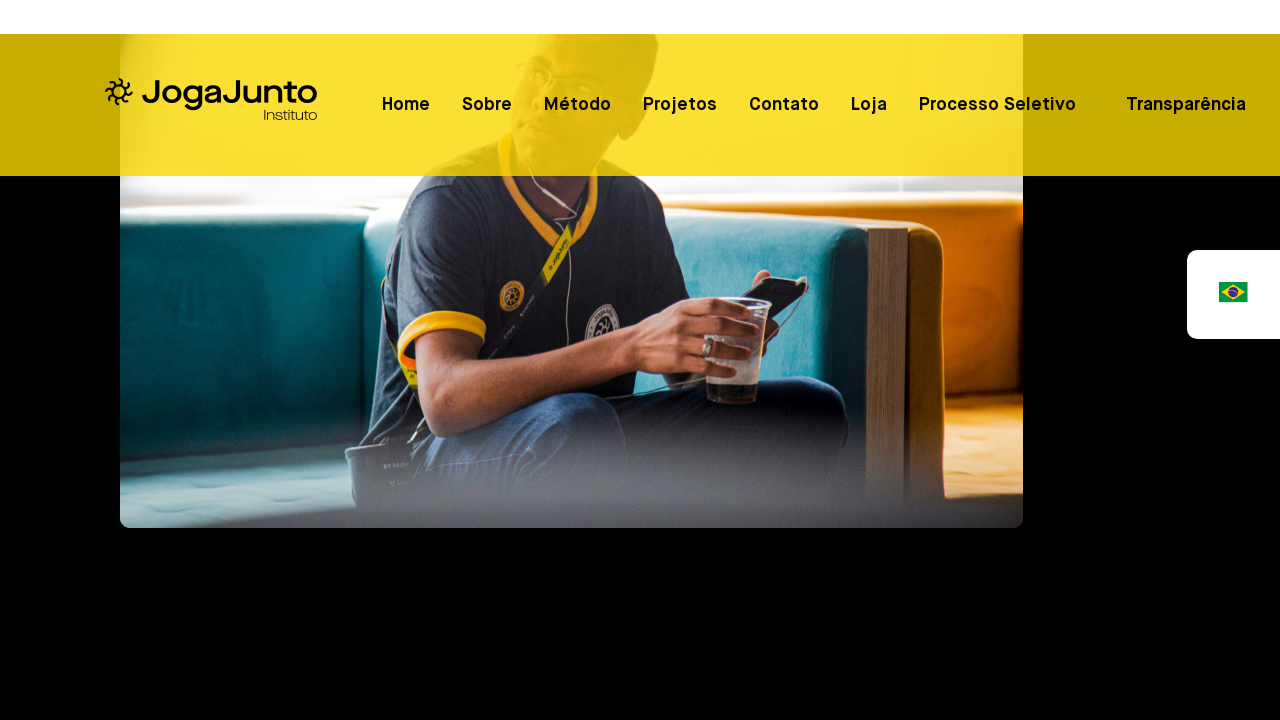

Filled message field with inquiry about institute programs on #mensagem
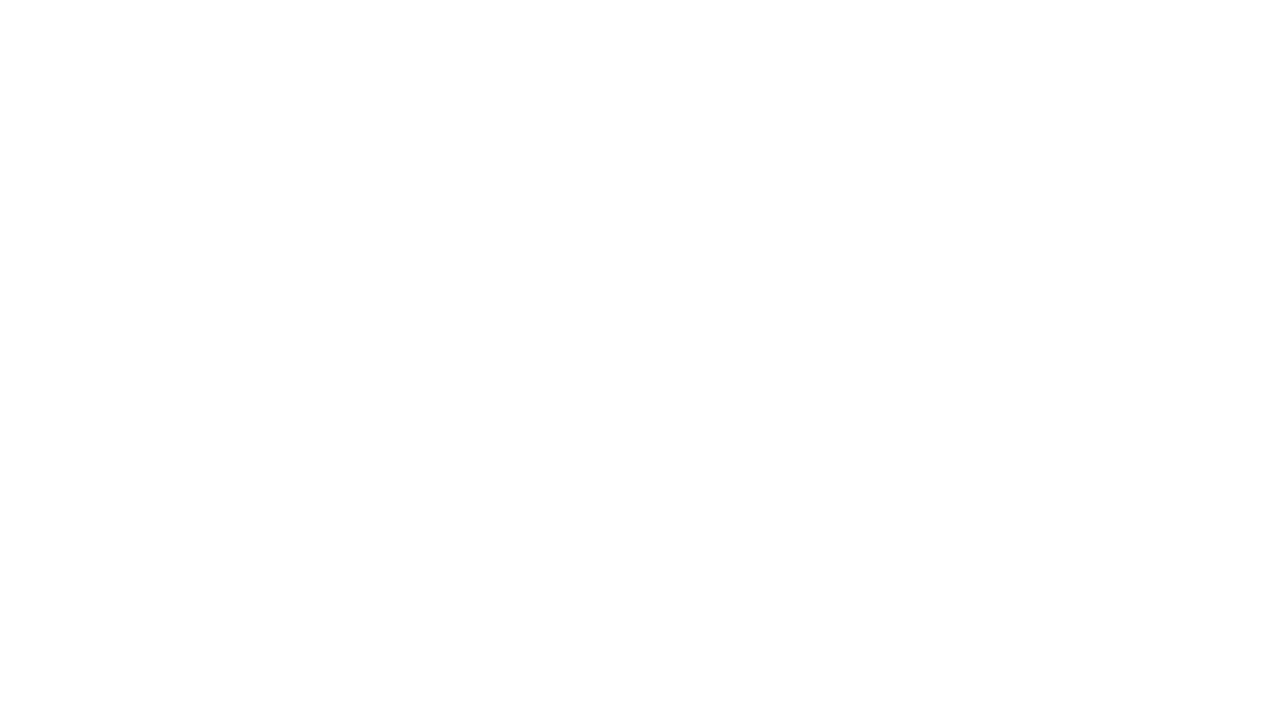

Selected 'Ser facilitador' from subject dropdown on #assunto
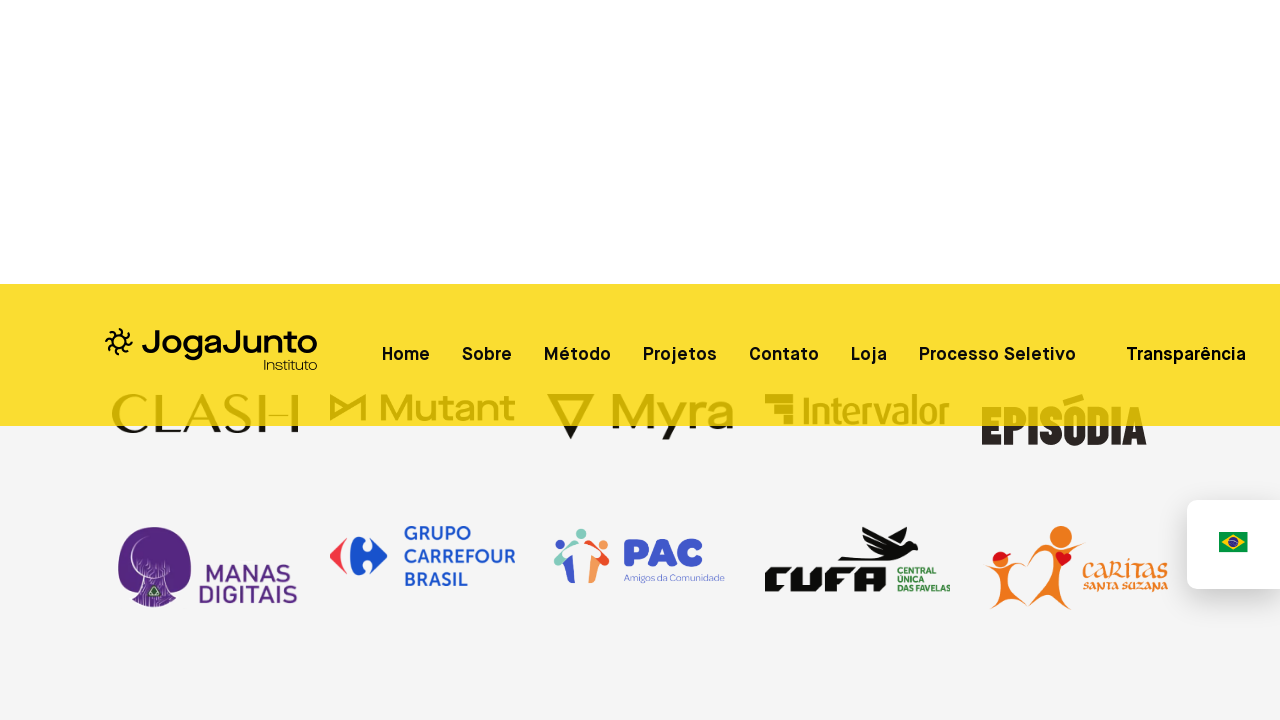

Clicked form submit button at (127, 361) on button[type='submit']
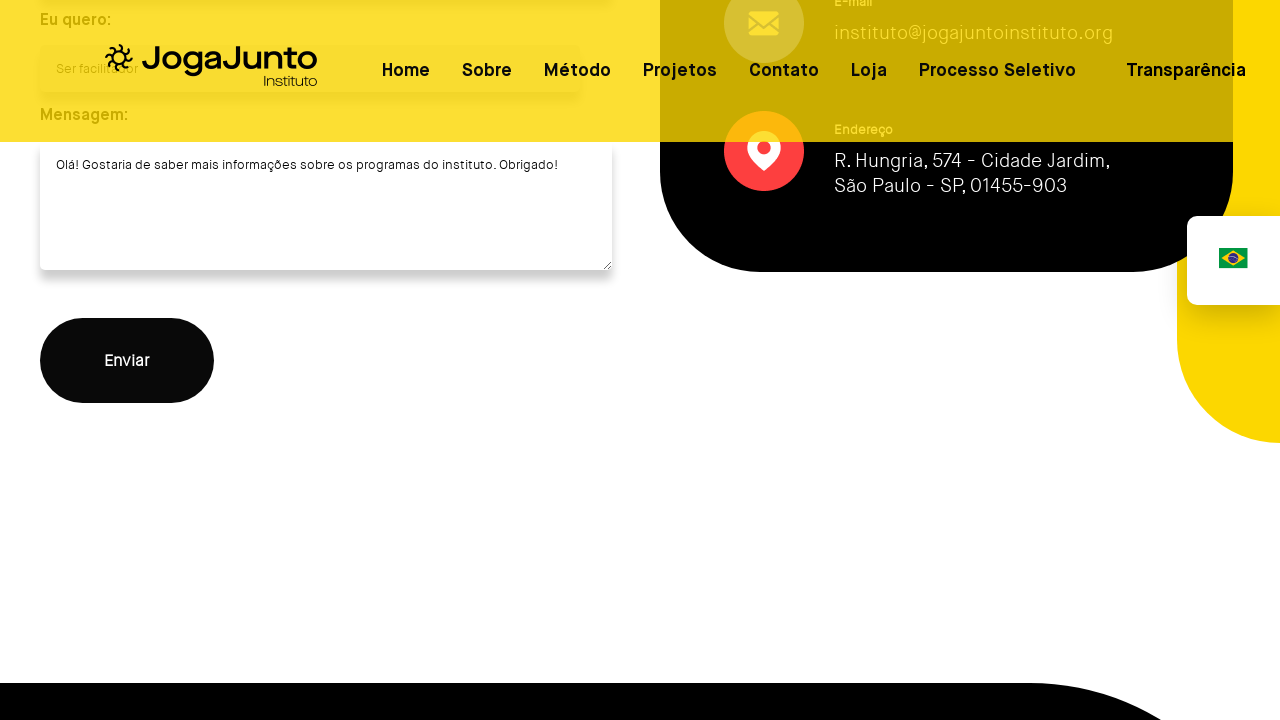

Waited for success alert to appear
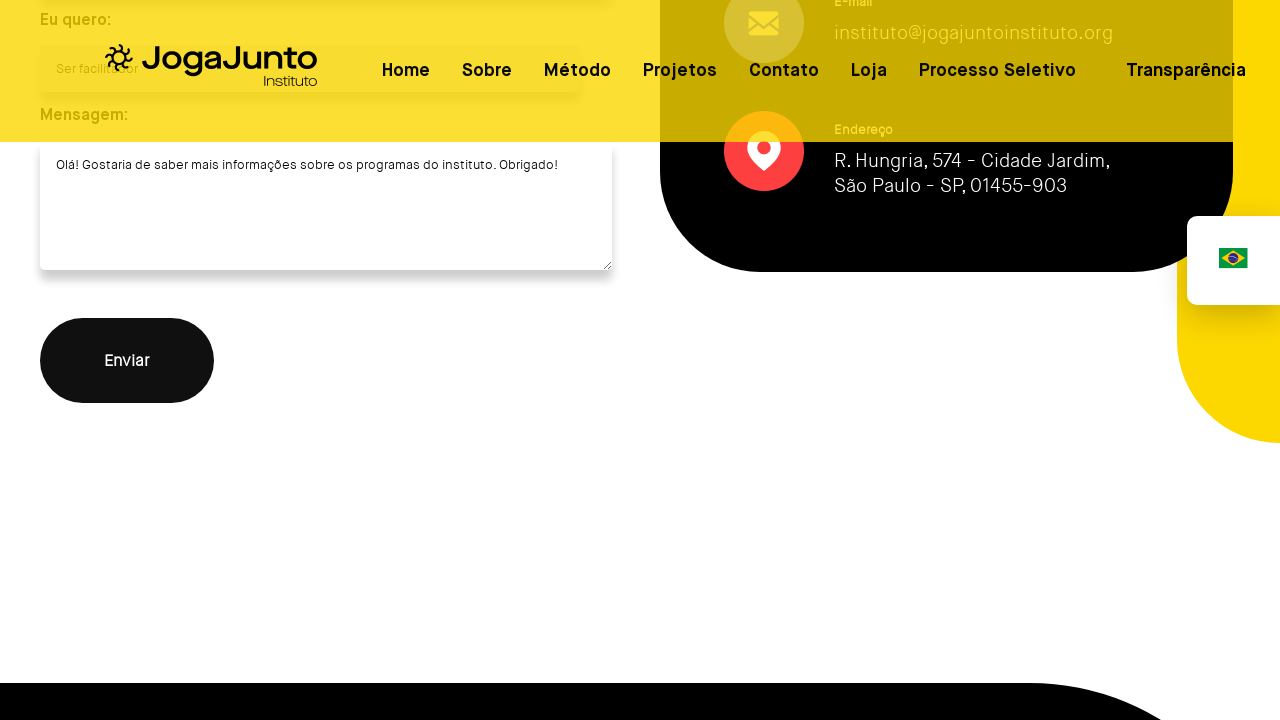

Set up alert handler to accept dialogs
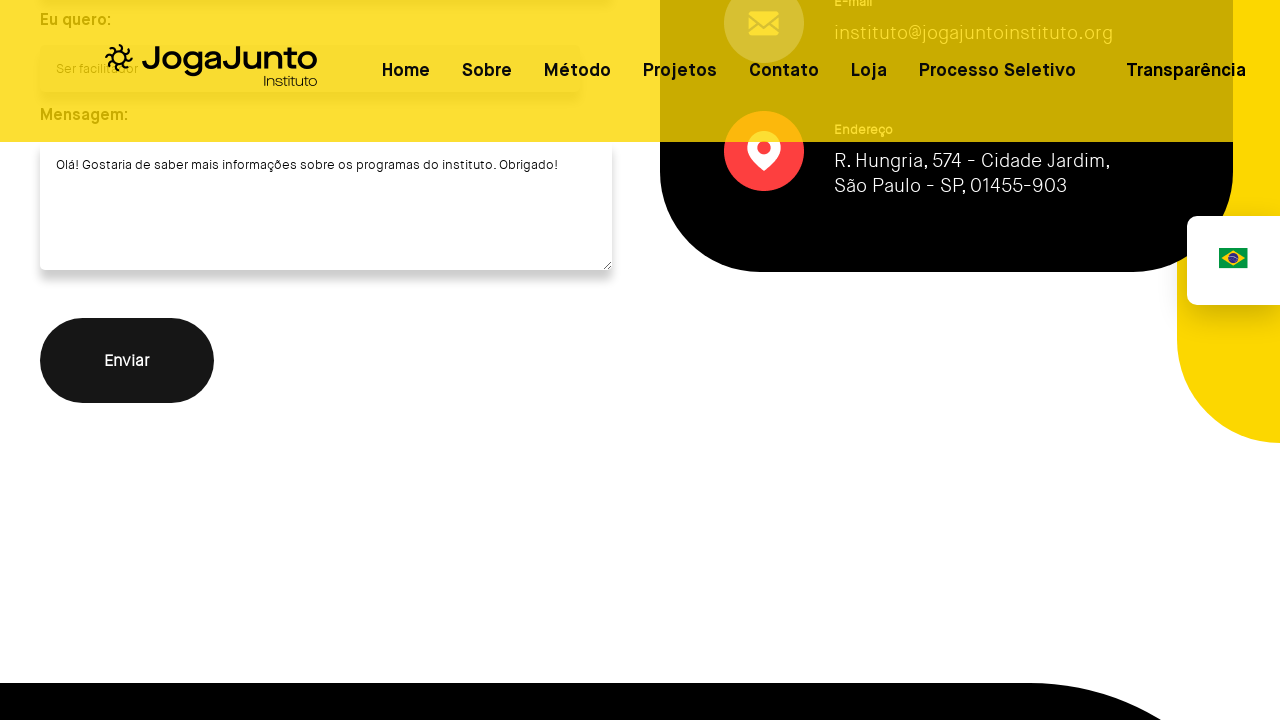

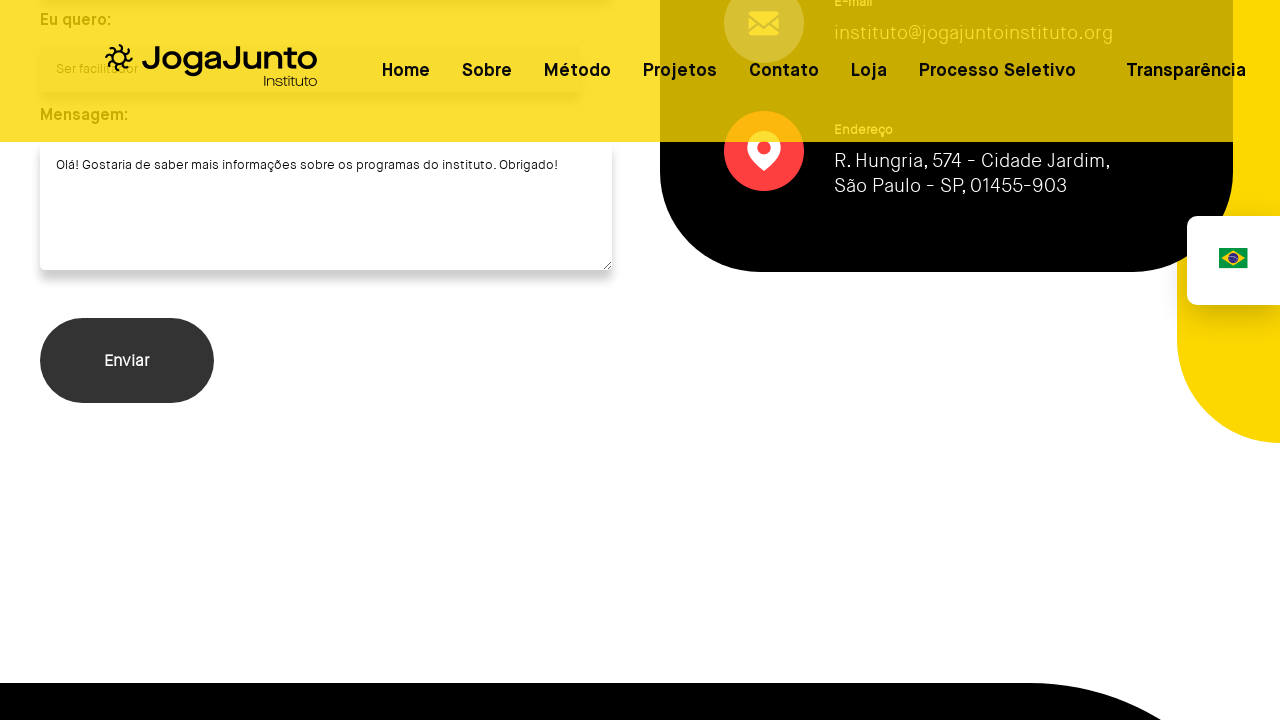